Tests complete user registration flow by entering zip code, filling registration form, and submitting

Starting URL: https://www.sharelane.com/cgi-bin/register.py

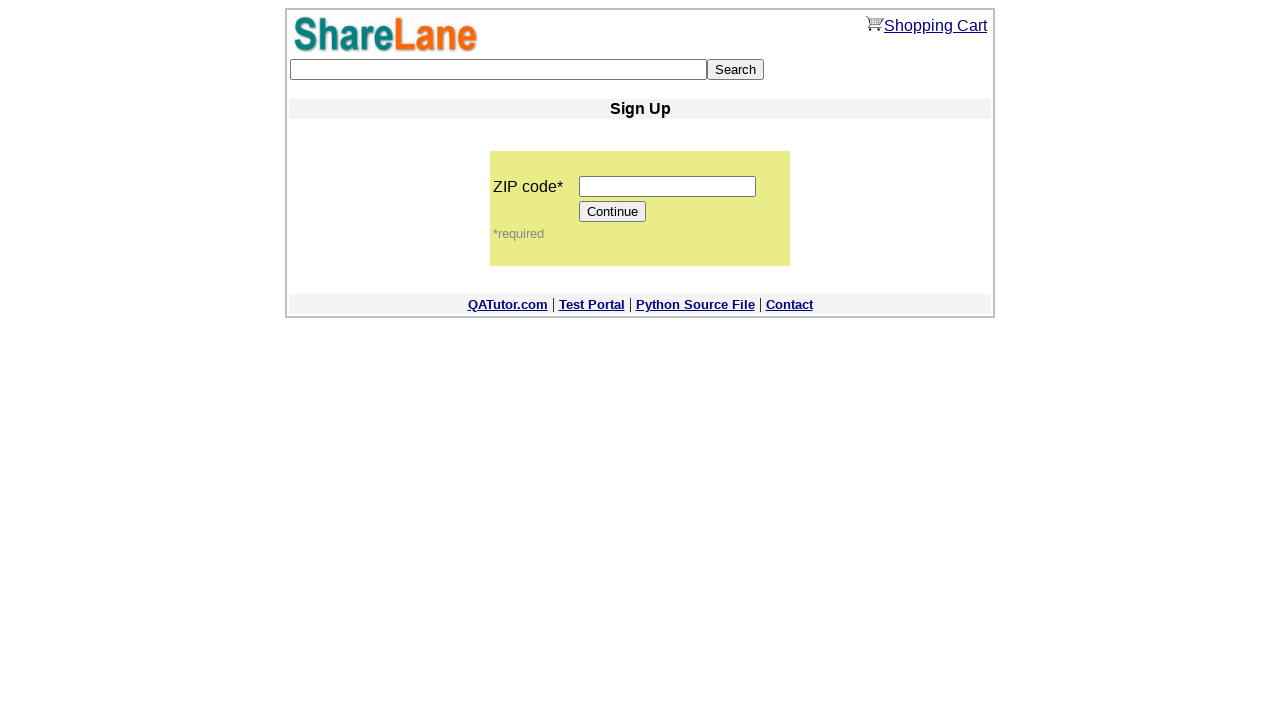

Filled zip code field with '12345' on input[name='zip_code']
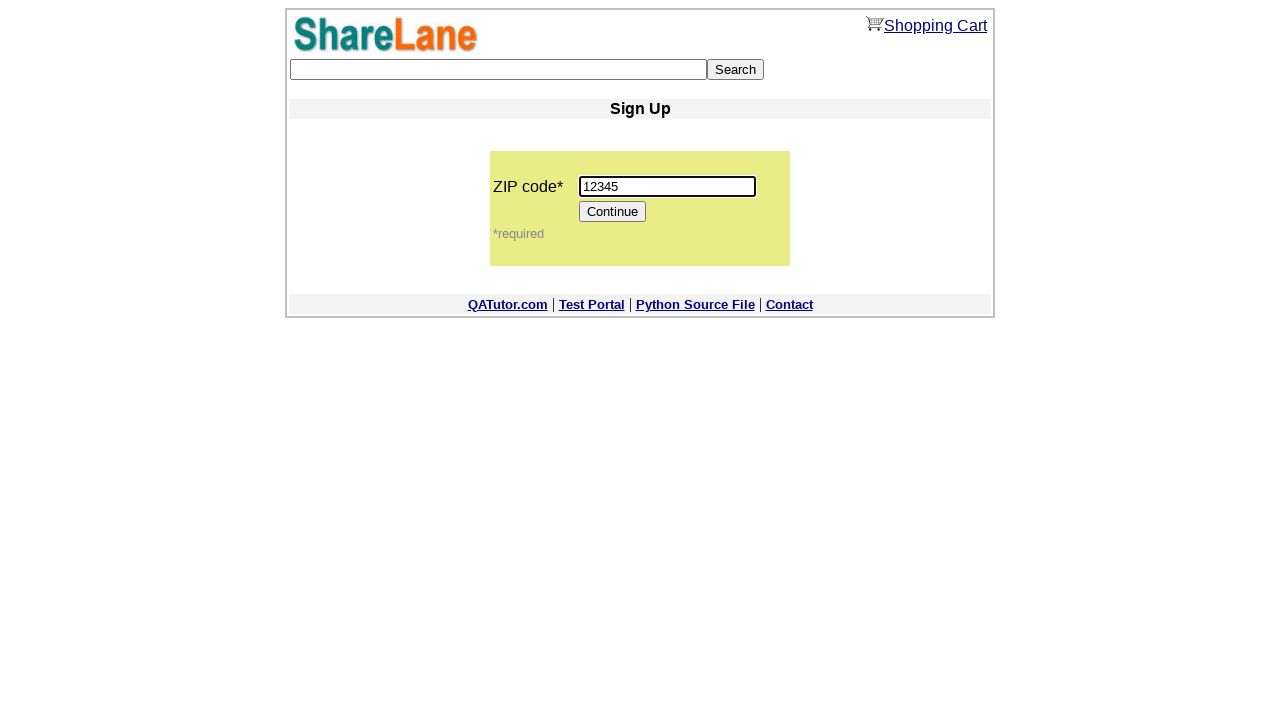

Clicked Continue button to proceed with registration at (613, 212) on [value='Continue']
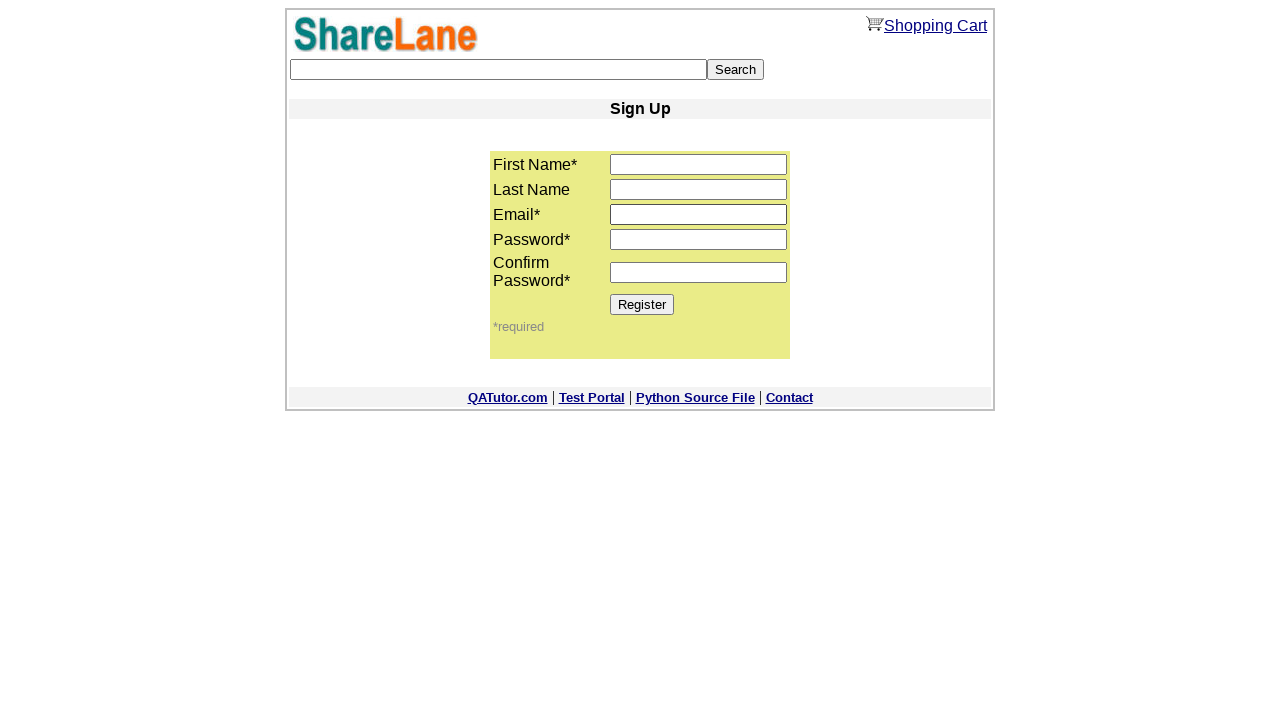

Filled first name field with 'SERGEI' on input[name='first_name']
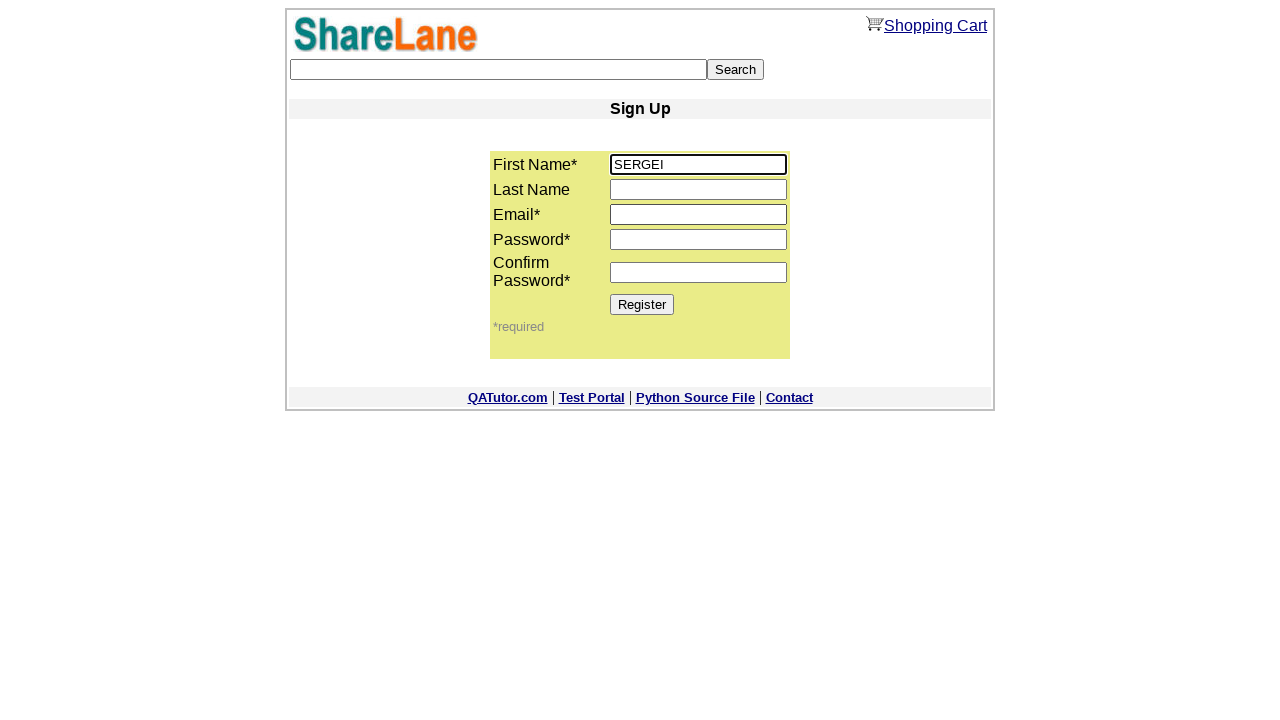

Filled last name field with 'TEST' on input[name='last_name']
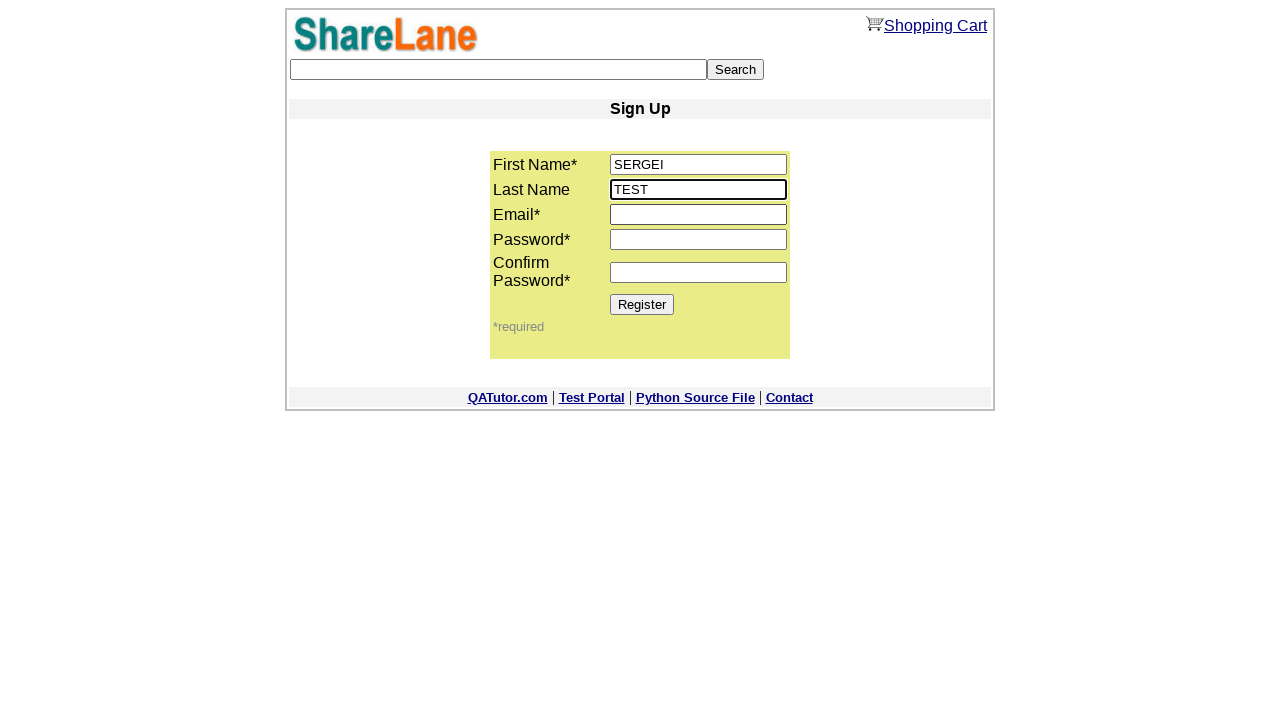

Filled email field with 'test@test.com' on input[name='email']
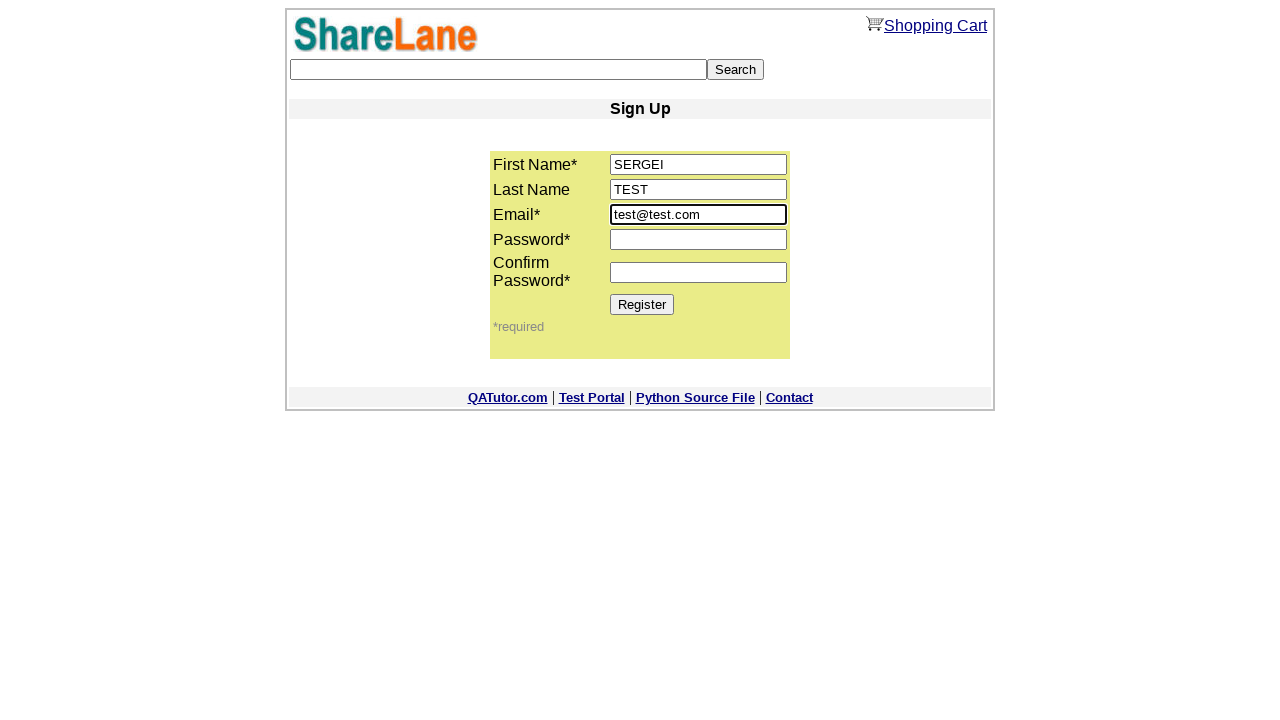

Filled password field with '1234' on input[name='password1']
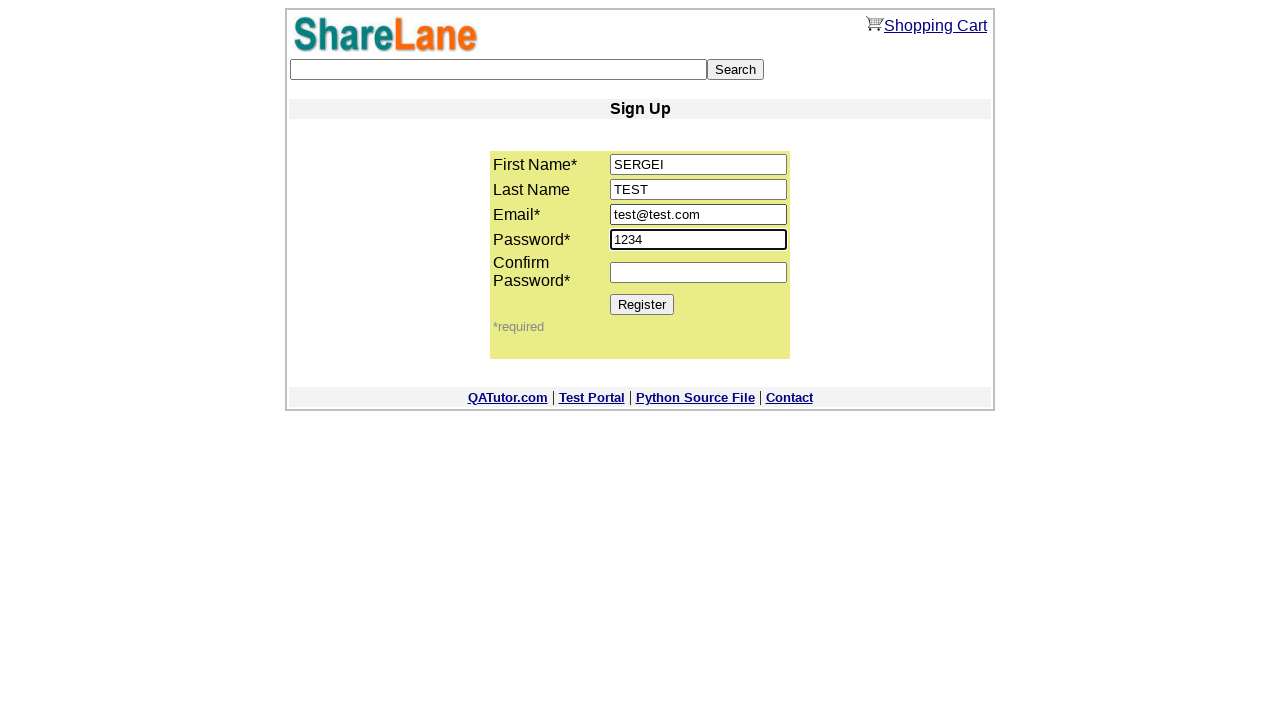

Filled password confirmation field with '1234' on input[name='password2']
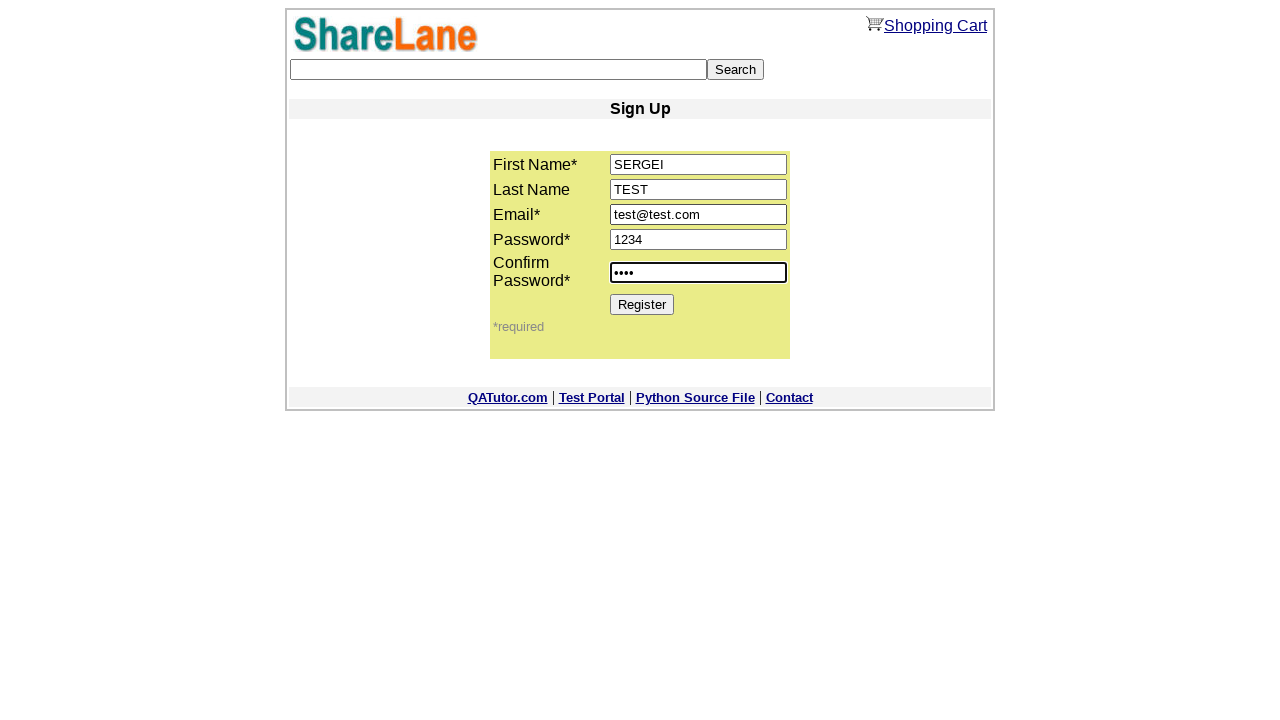

Clicked Register button to submit registration form at (642, 304) on [value='Register']
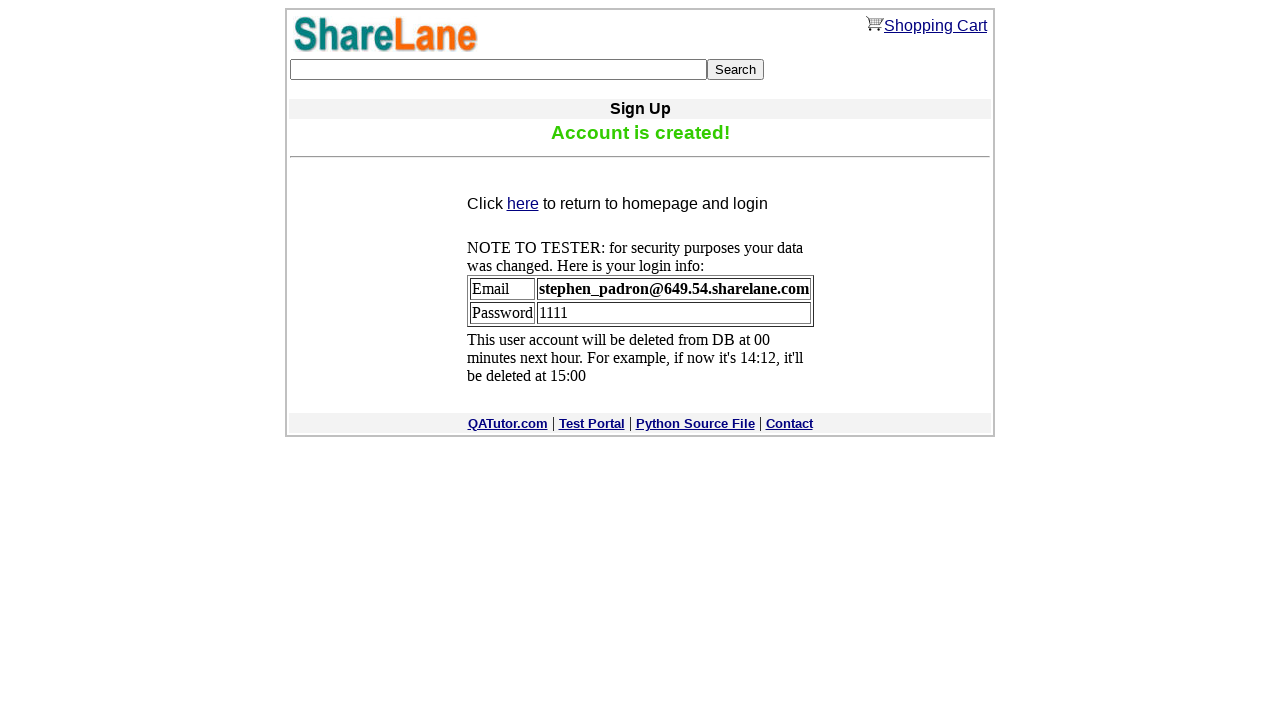

Confirmation message appeared on page
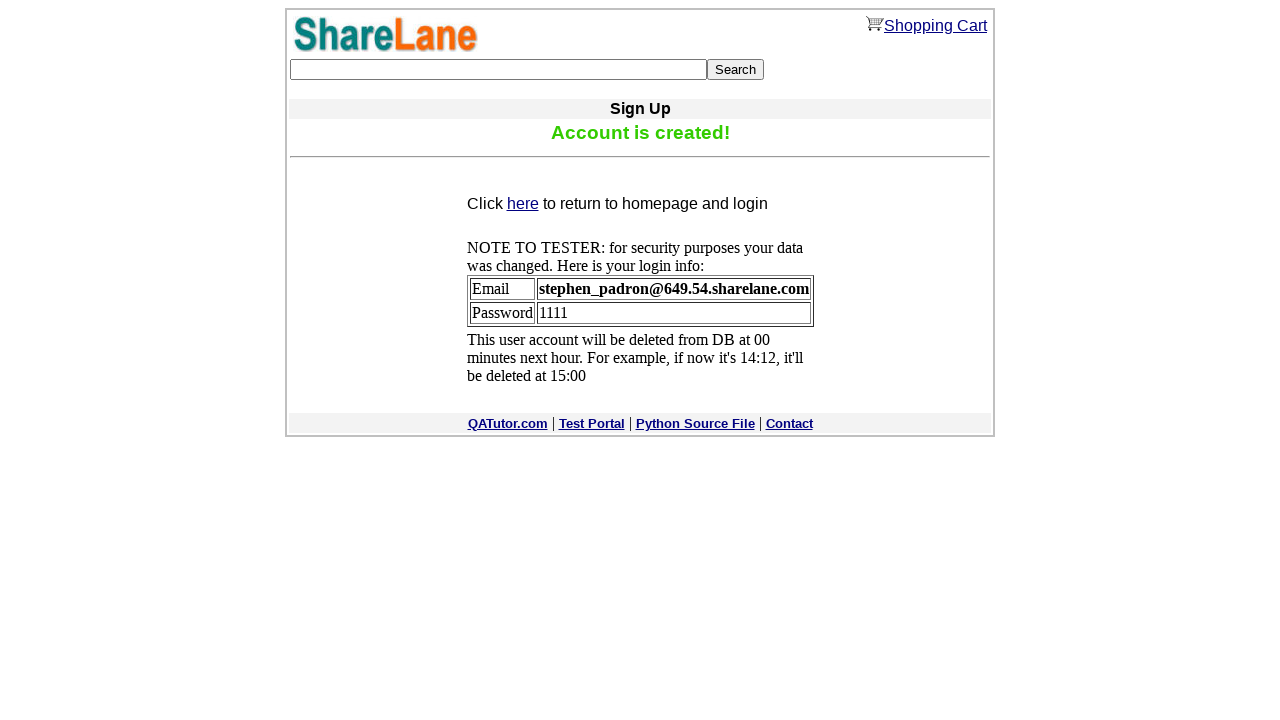

Retrieved confirmation message text
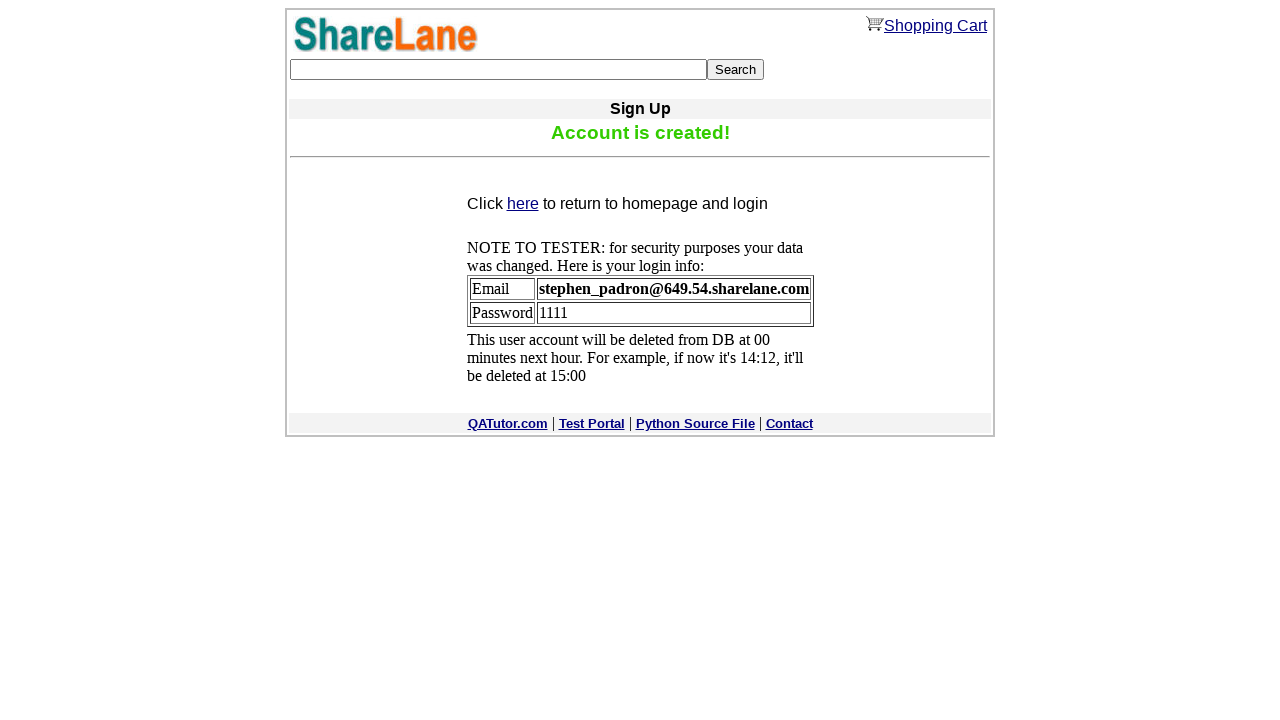

Verified success message displays 'Account is created!'
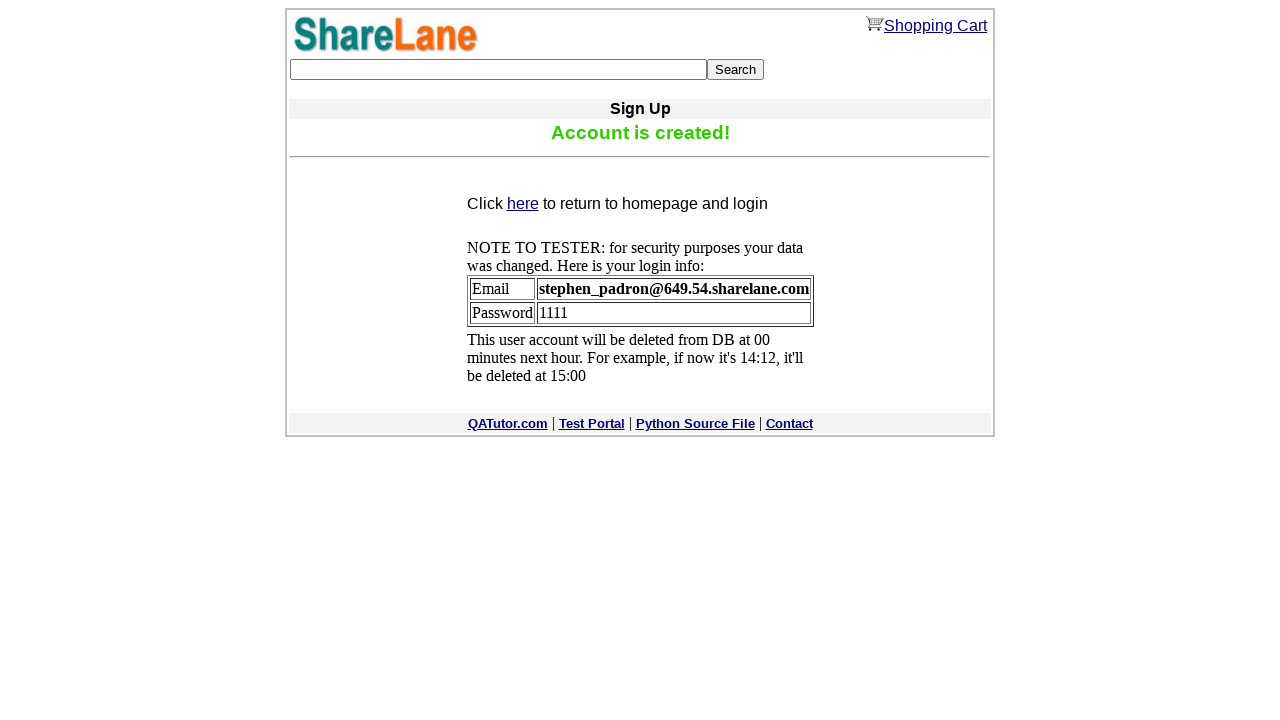

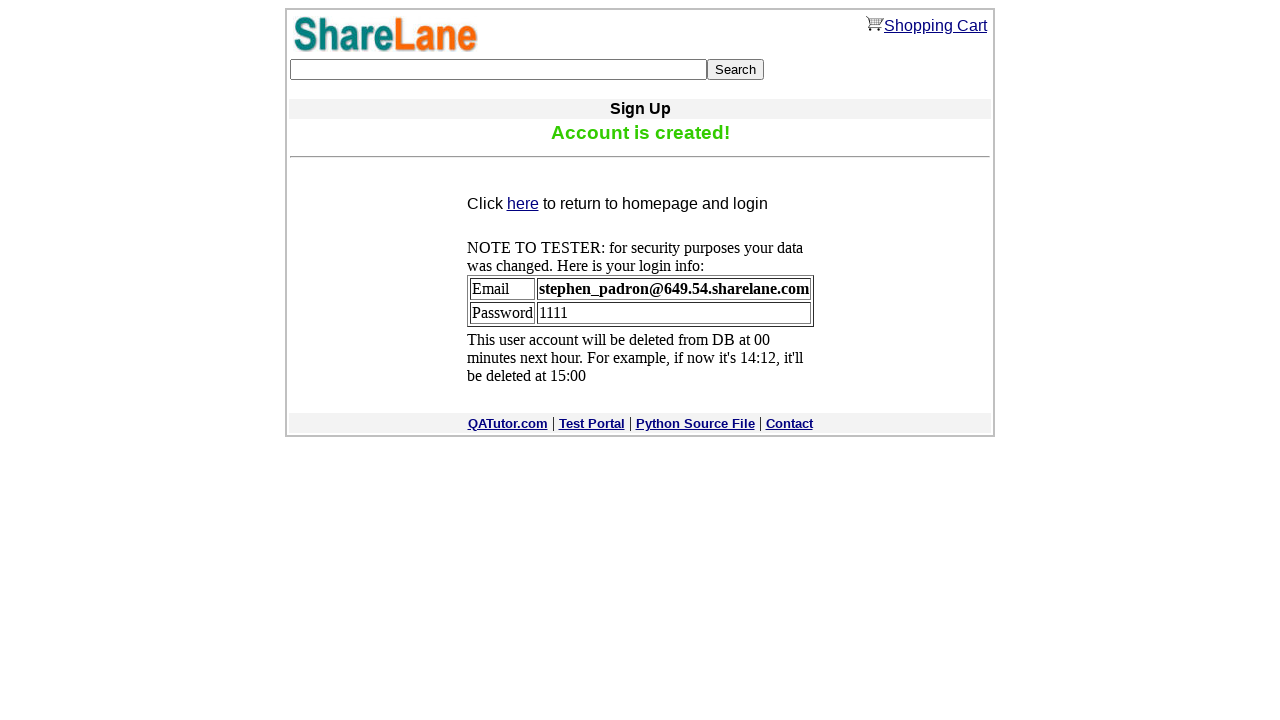